Tests drag and drop functionality by dragging element A onto element B

Starting URL: https://the-internet.herokuapp.com/drag_and_drop

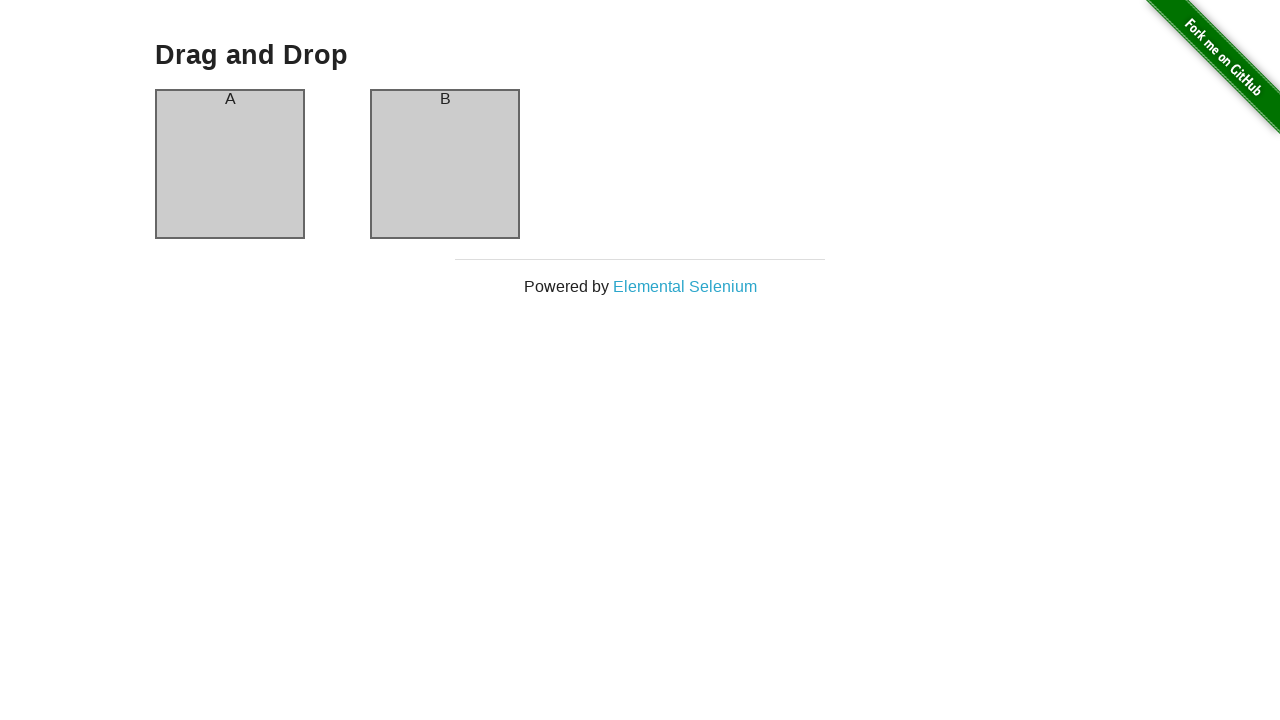

Waited for element A (#column-a) to load
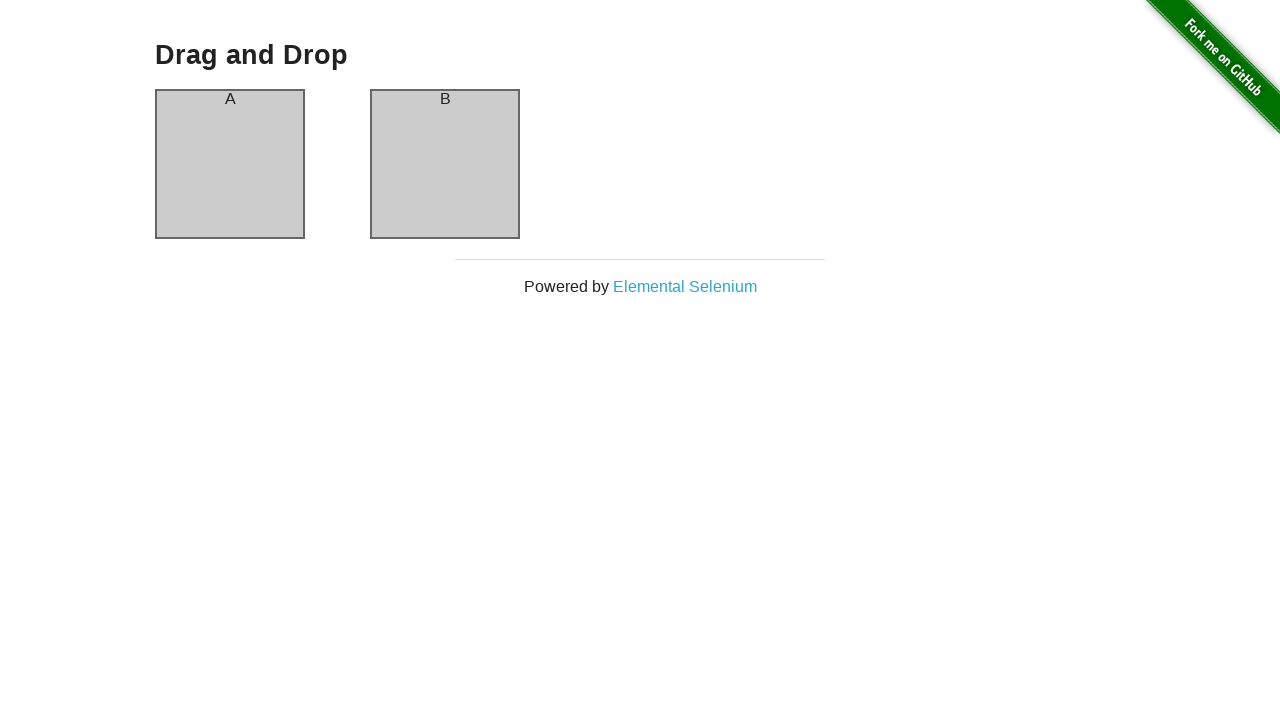

Waited for element B (#column-b) to load
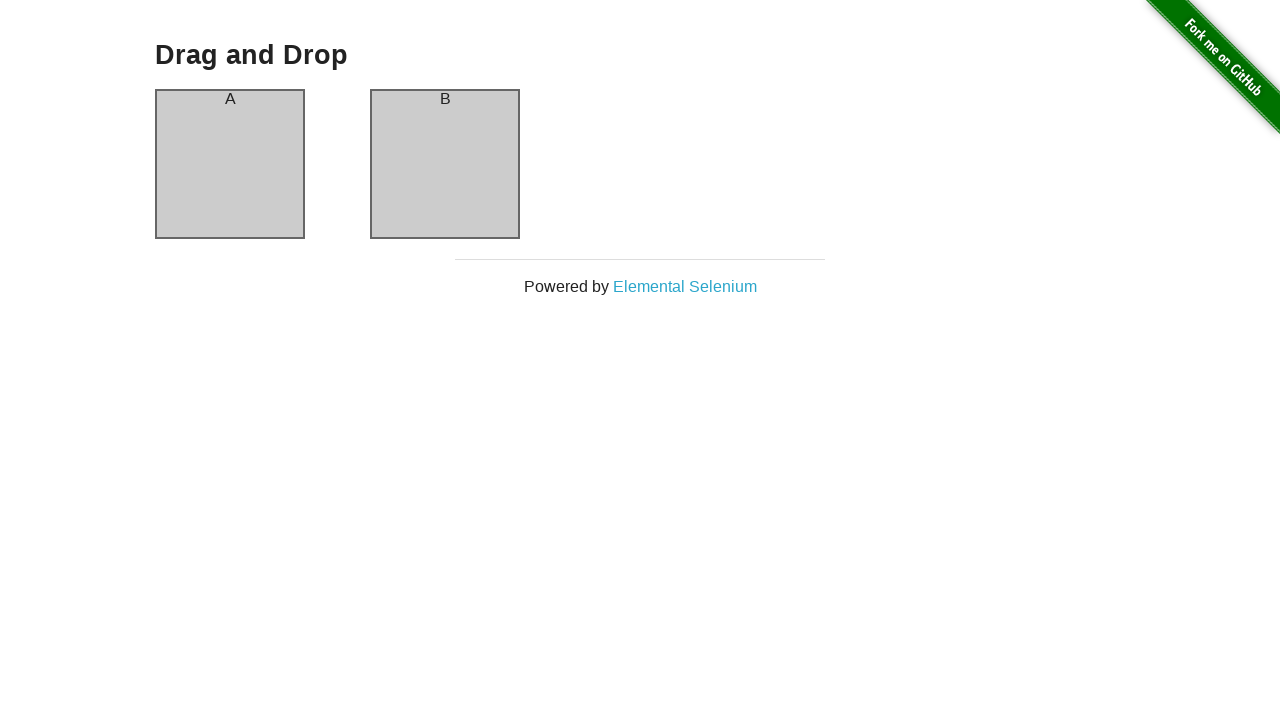

Dragged element A onto element B at (445, 164)
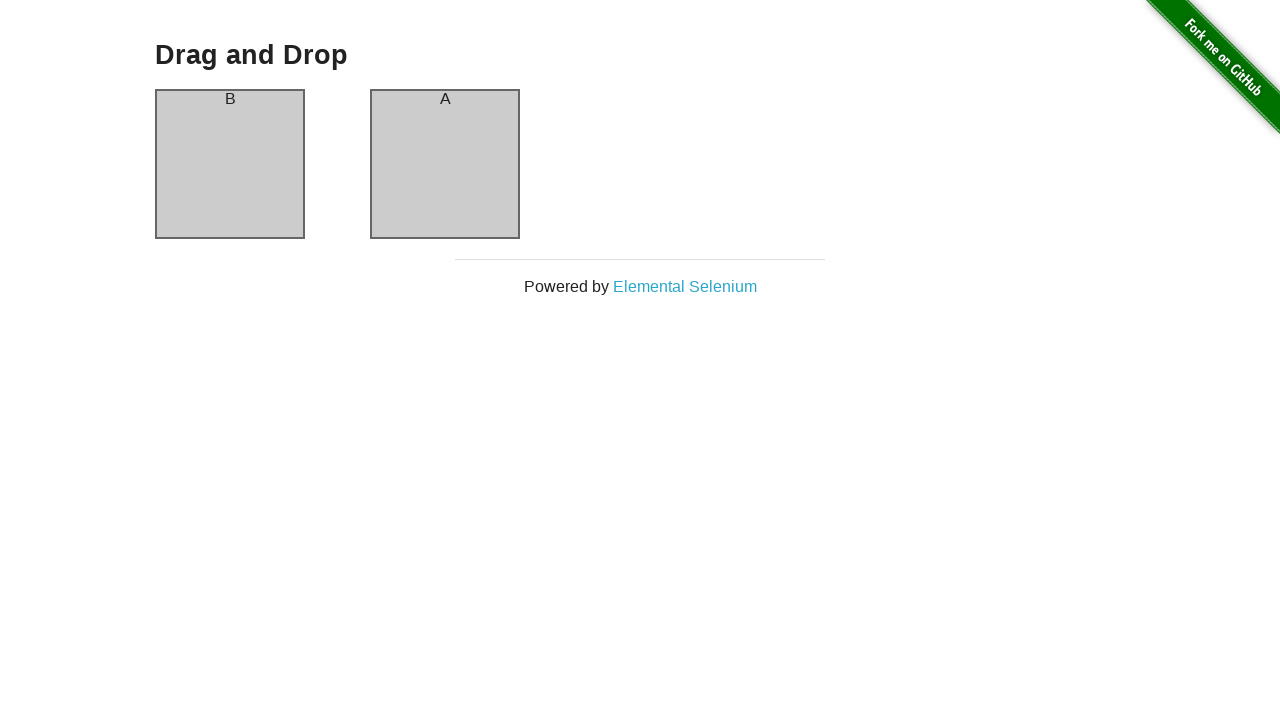

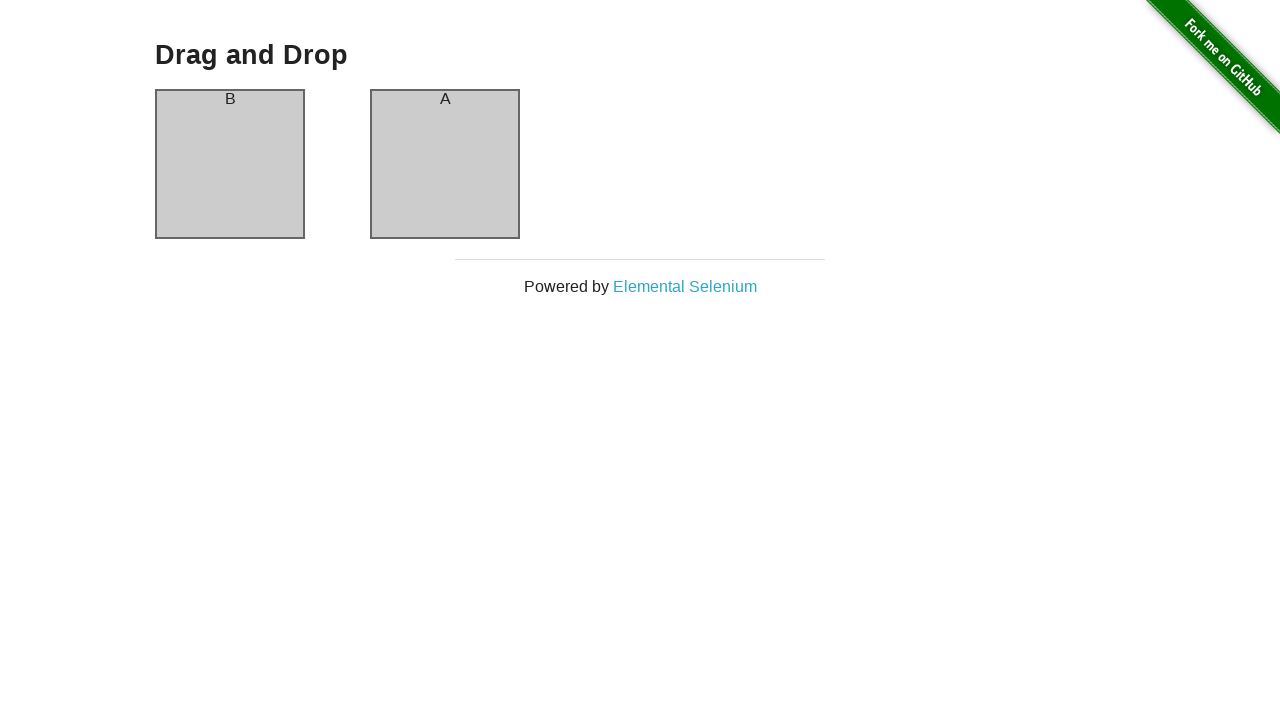